Tests timeout exception handling by clicking start button and waiting with a short timeout, then recovering

Starting URL: https://the-internet.herokuapp.com/dynamic_loading/1

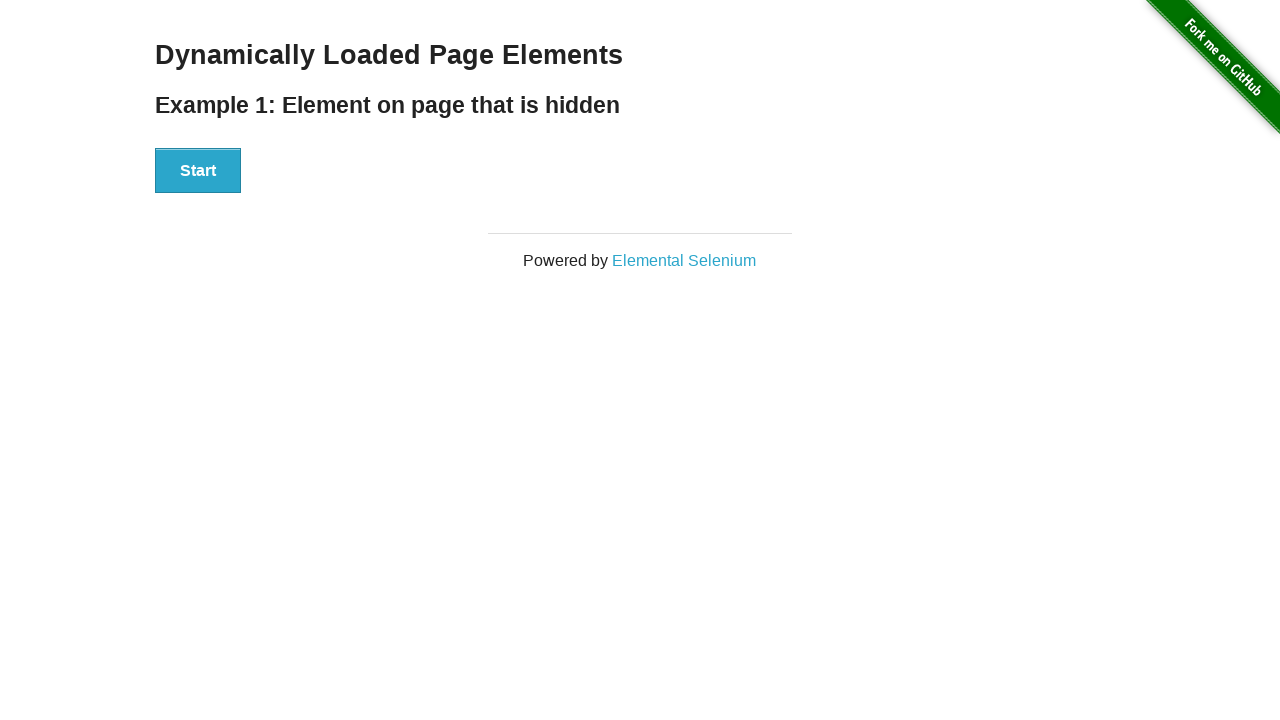

Clicked start button to trigger dynamic loading at (198, 171) on xpath=//div[@id='start']/button
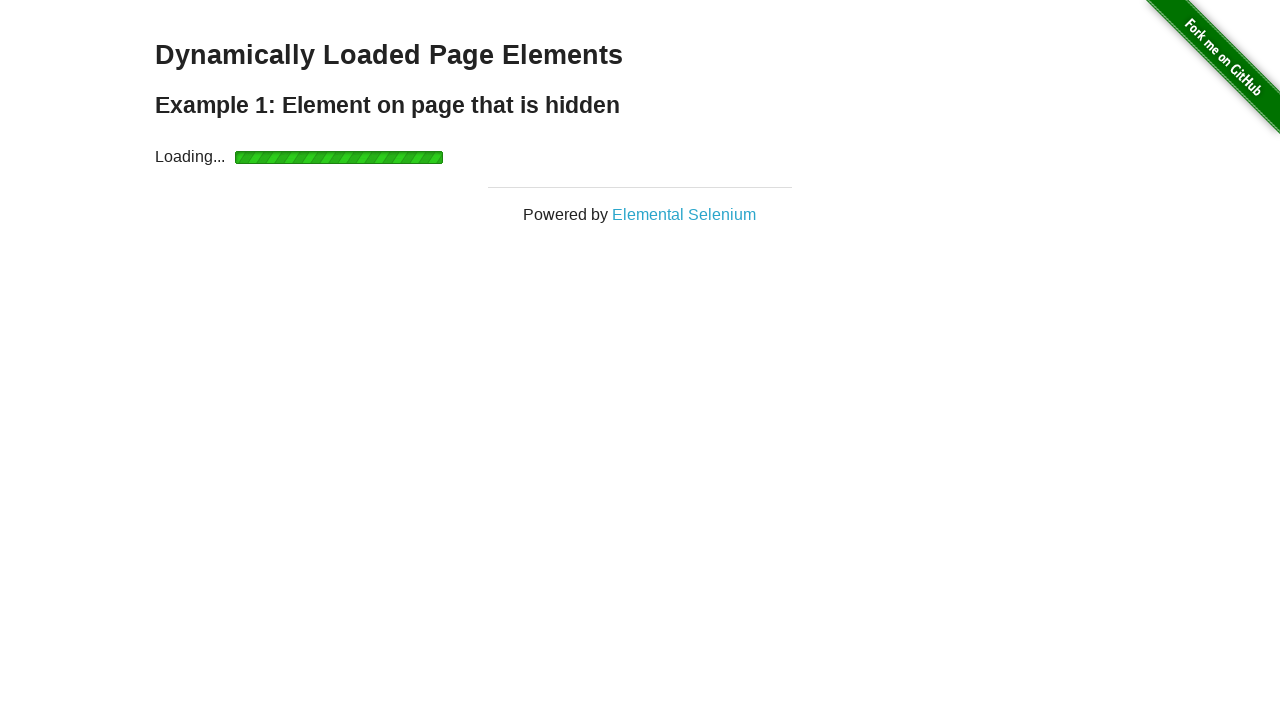

Timeout occurred while waiting for finish element, caught exception
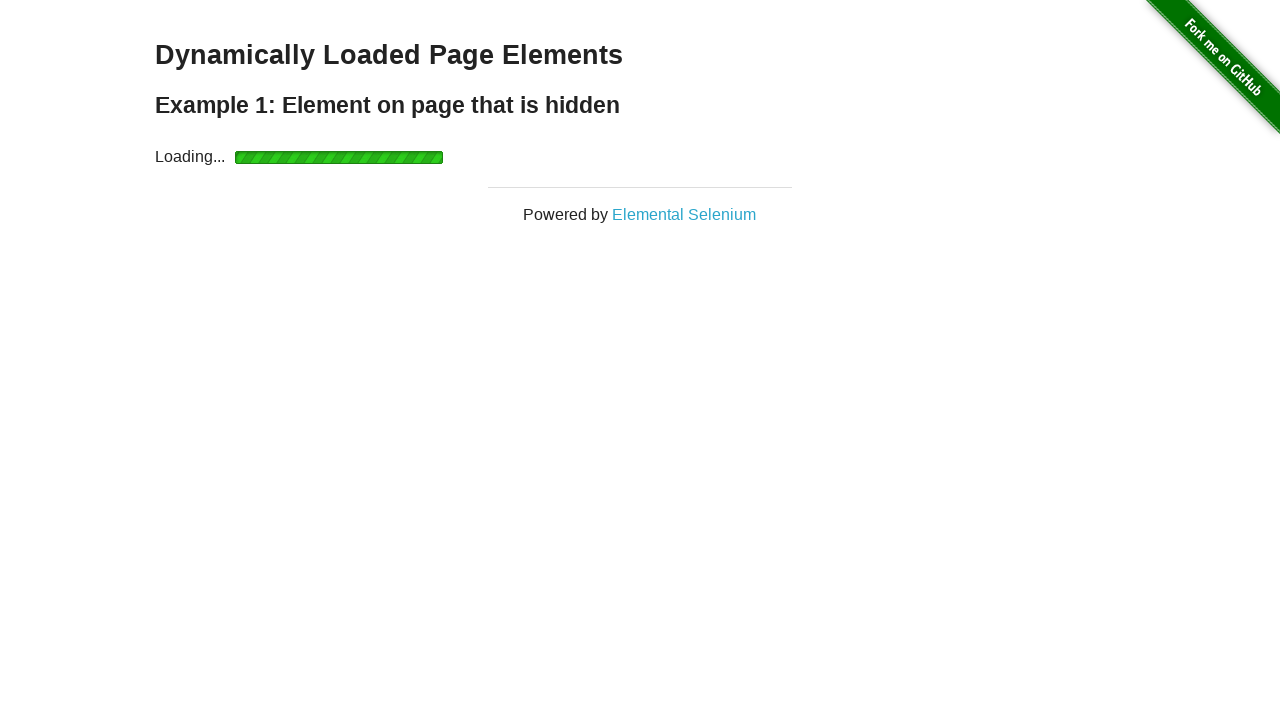

Waited additional 4 seconds for page to load
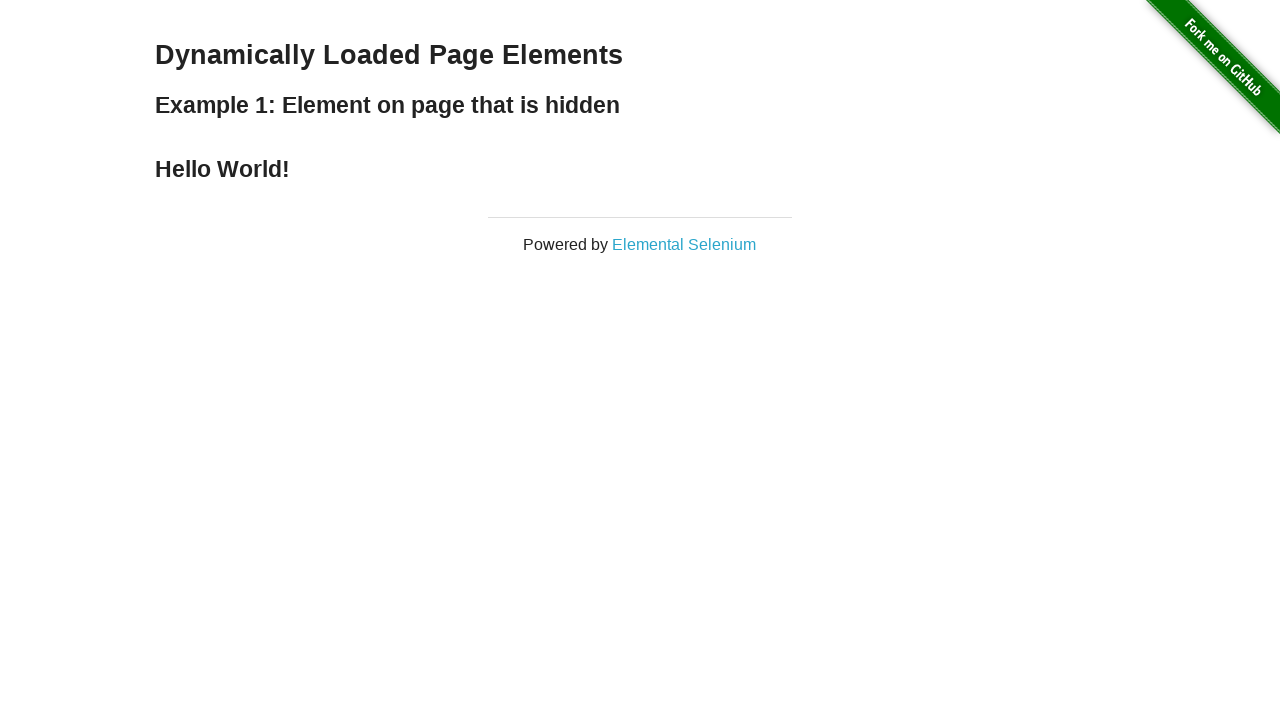

Located finish element
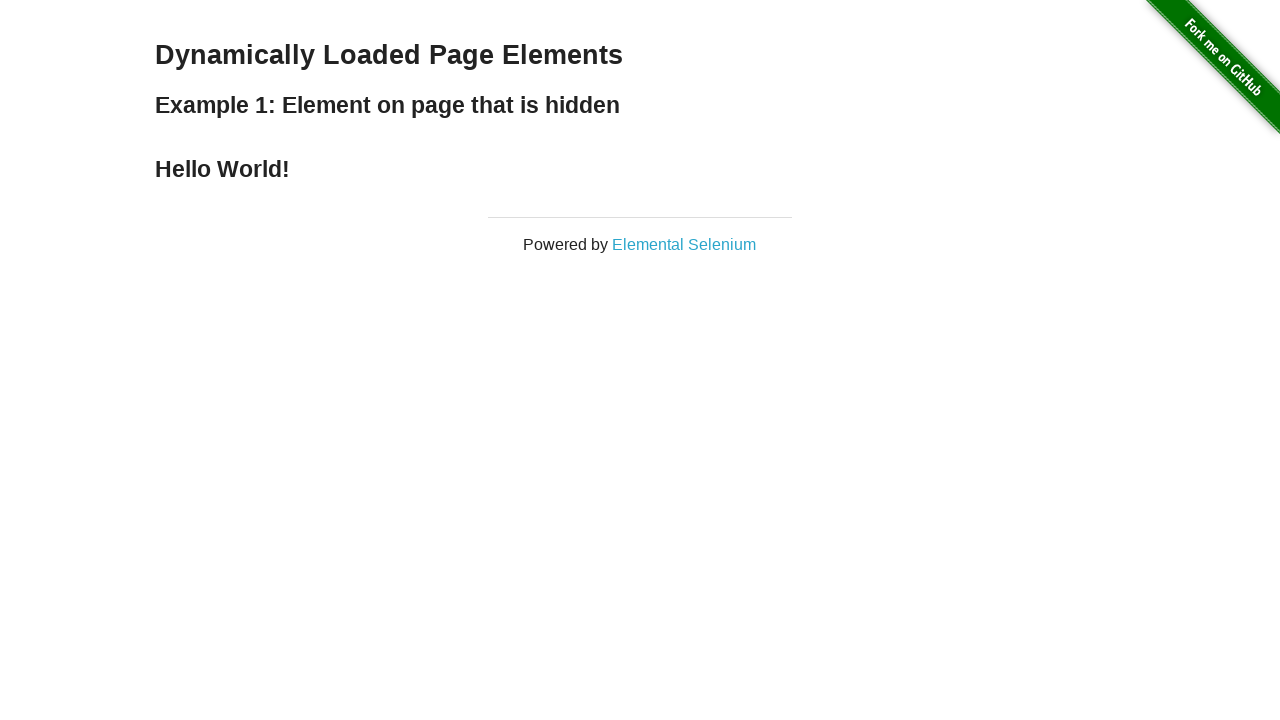

Verified 'Hello World!' text in finish element
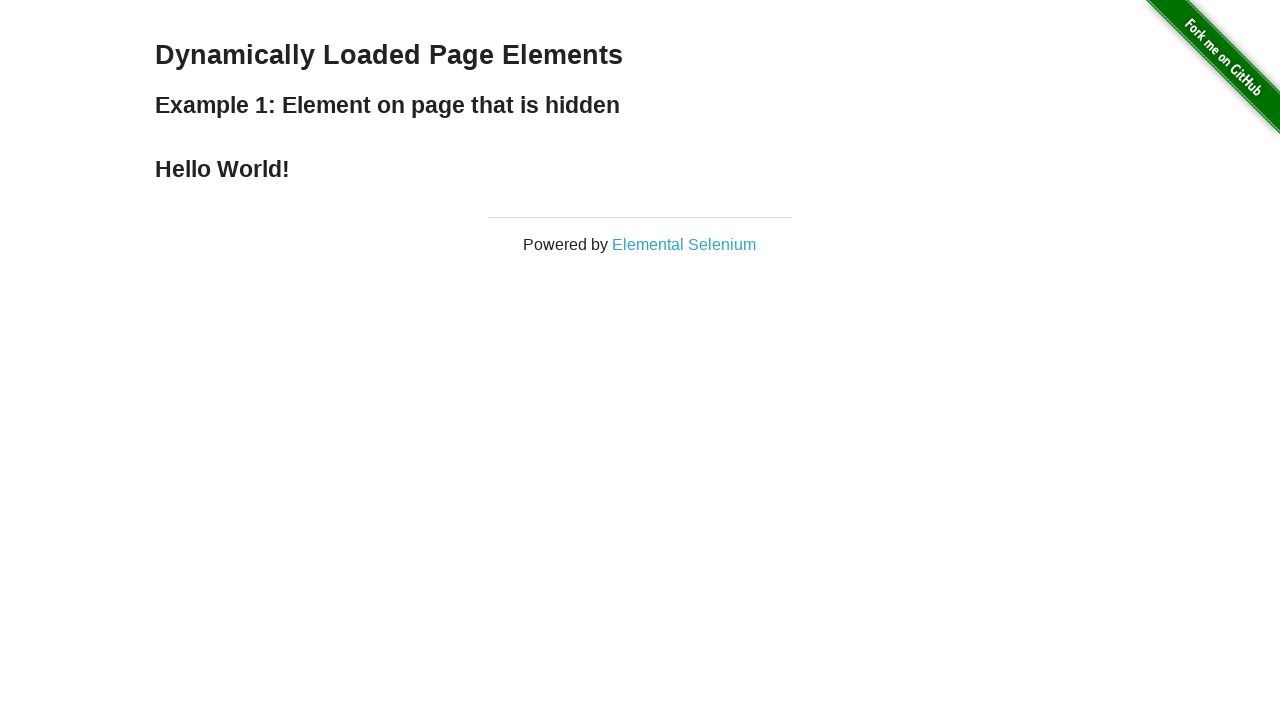

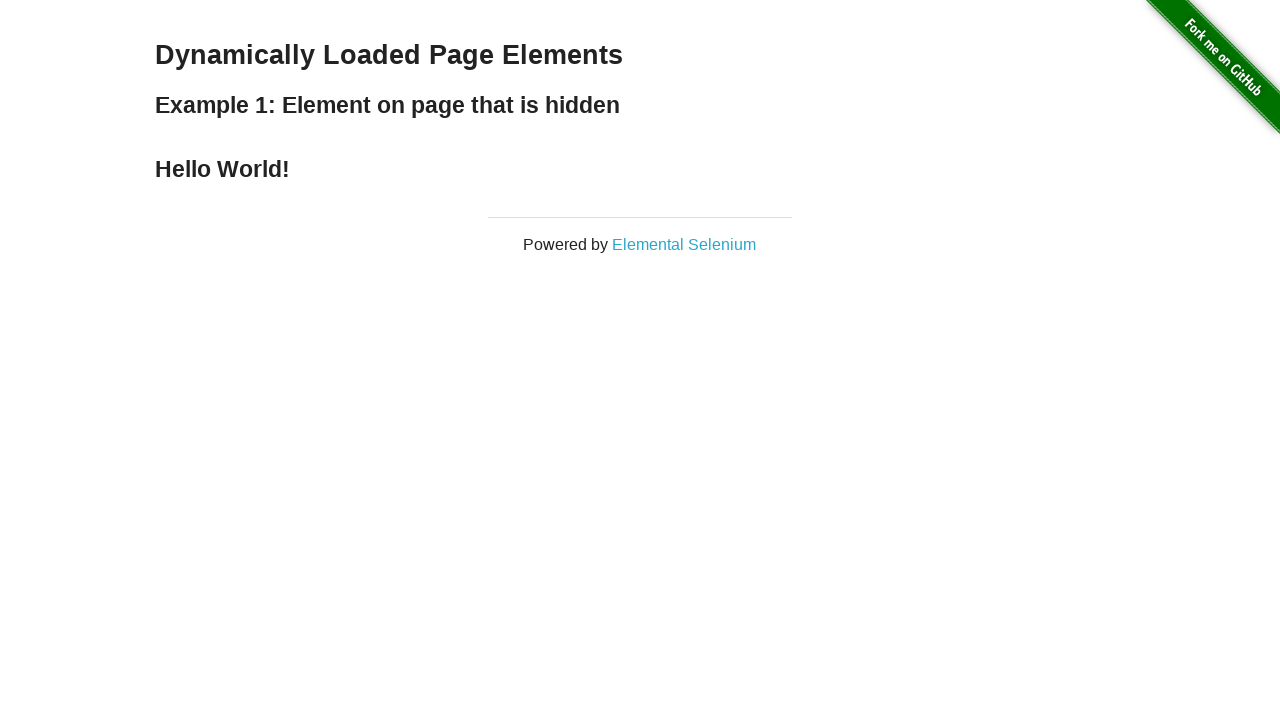